Tests that entered text is trimmed when editing a todo item

Starting URL: https://demo.playwright.dev/todomvc

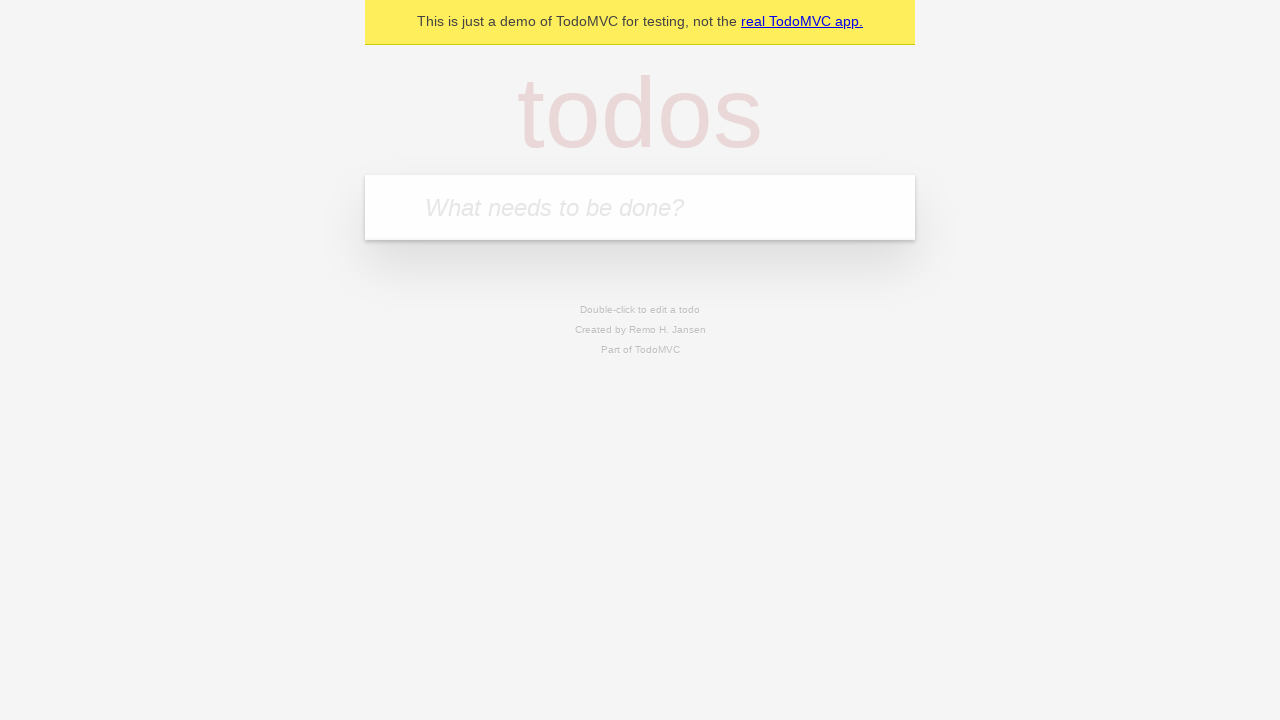

Filled todo input with 'buy some cheese' on internal:attr=[placeholder="What needs to be done?"i]
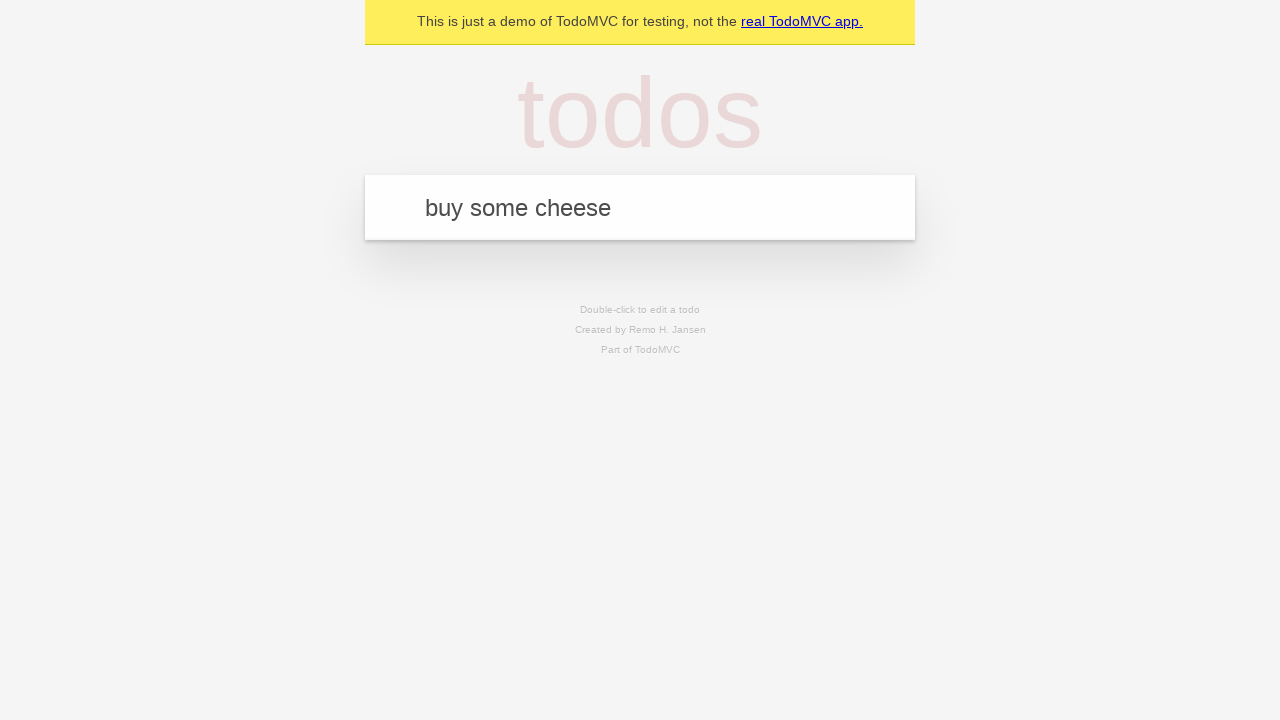

Pressed Enter to create first todo on internal:attr=[placeholder="What needs to be done?"i]
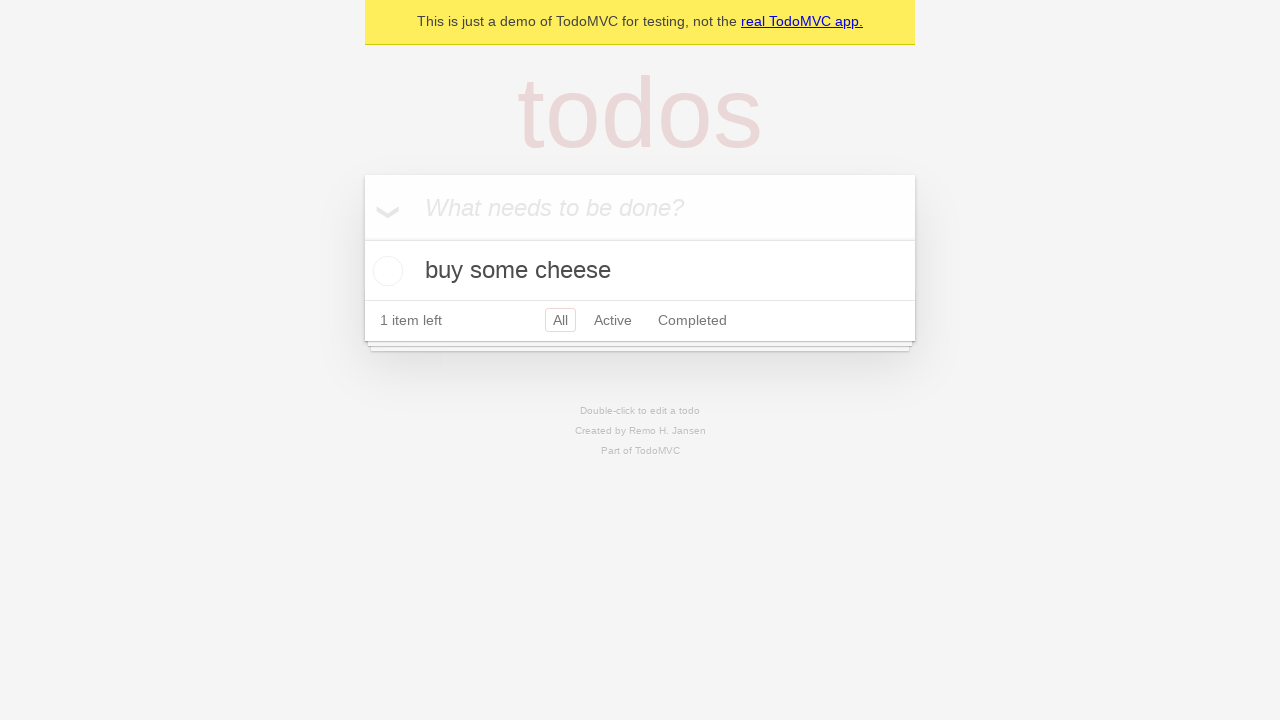

Filled todo input with 'feed the cat' on internal:attr=[placeholder="What needs to be done?"i]
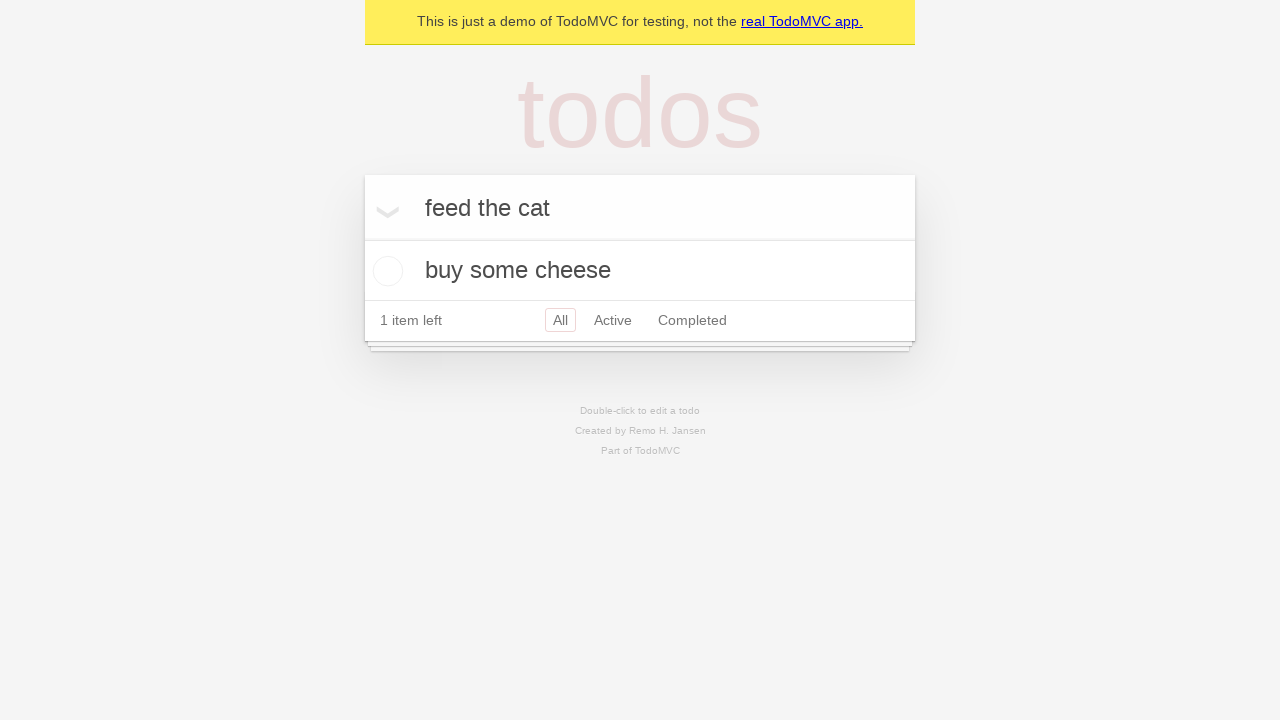

Pressed Enter to create second todo on internal:attr=[placeholder="What needs to be done?"i]
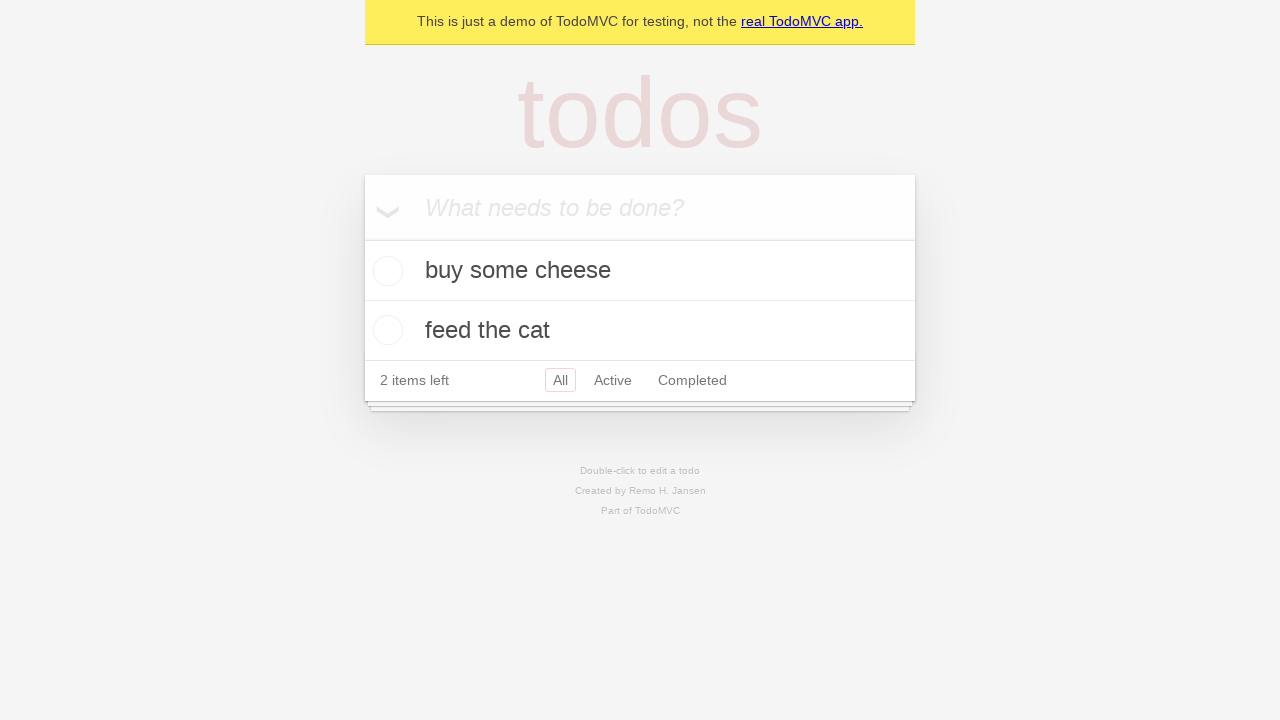

Filled todo input with 'book a doctors appointment' on internal:attr=[placeholder="What needs to be done?"i]
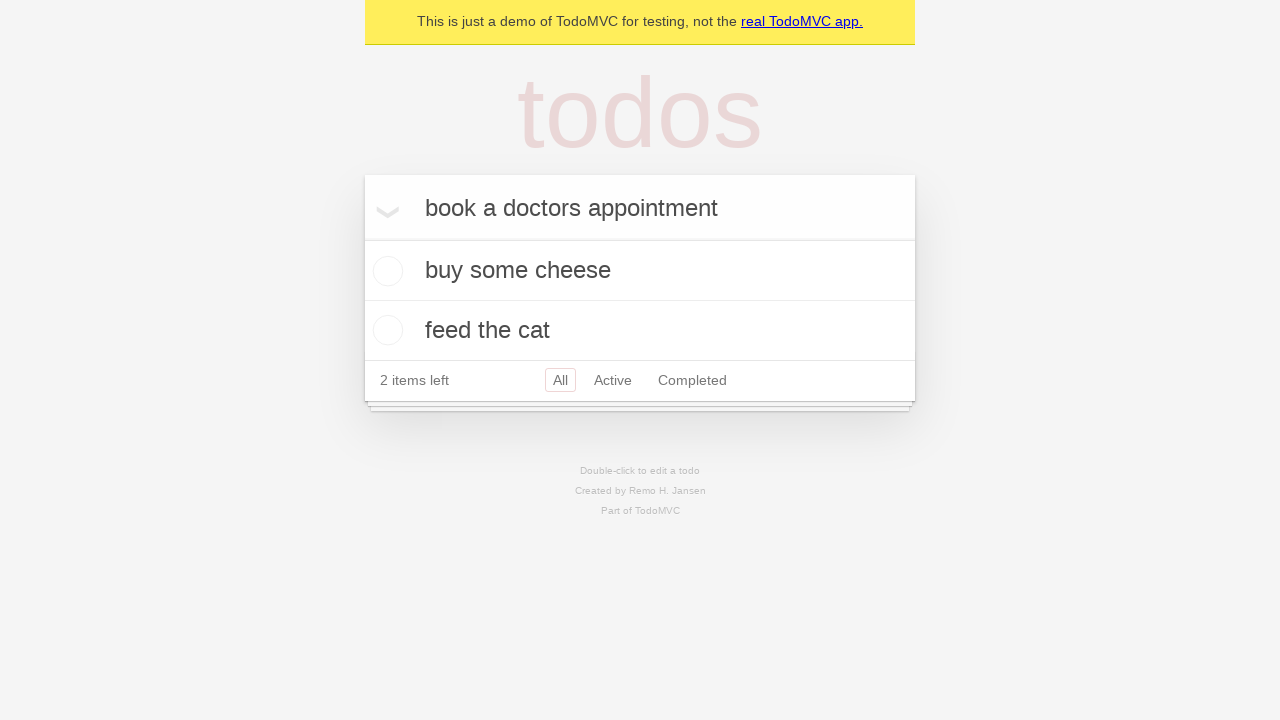

Pressed Enter to create third todo on internal:attr=[placeholder="What needs to be done?"i]
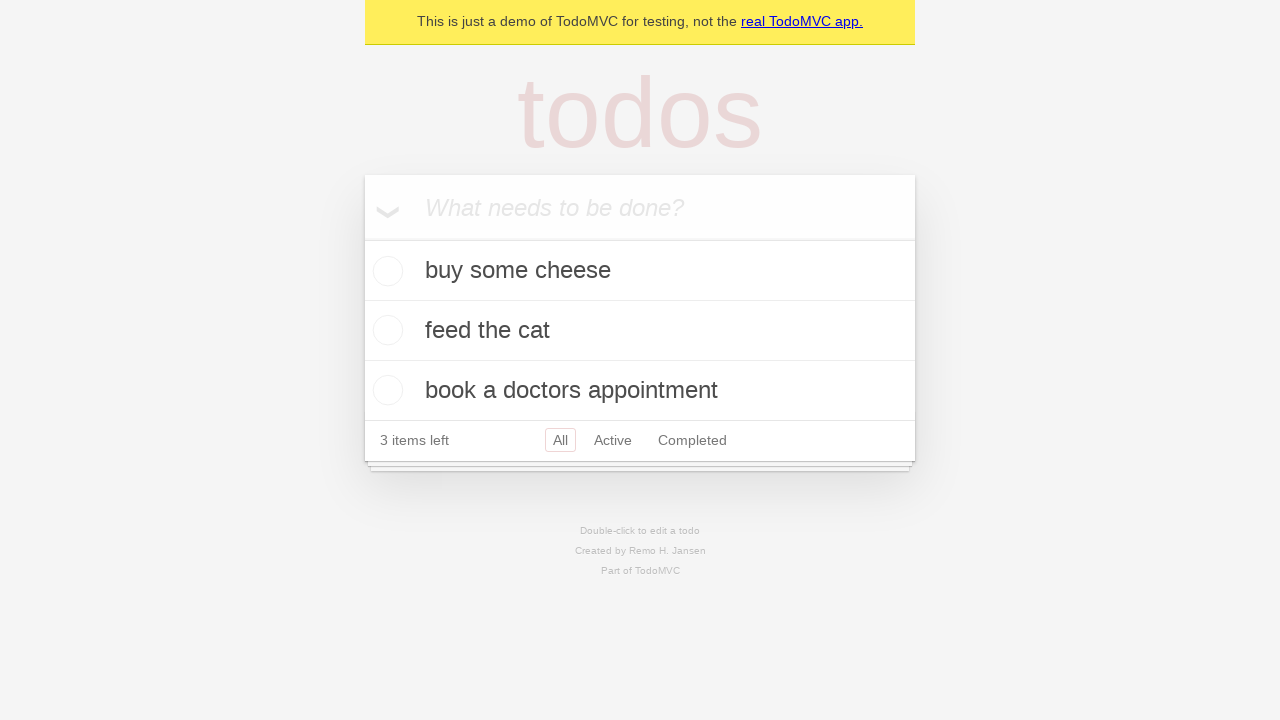

Double-clicked second todo item to enter edit mode at (640, 331) on internal:testid=[data-testid="todo-item"s] >> nth=1
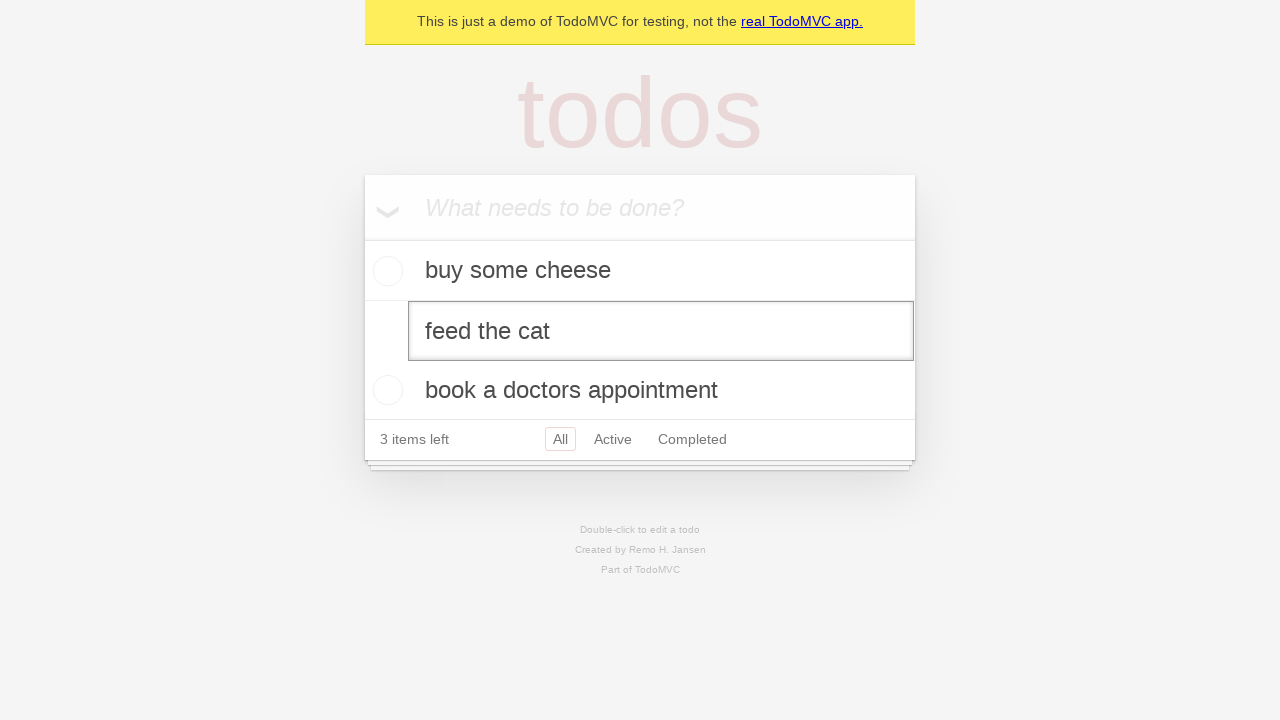

Filled edit field with text containing leading and trailing spaces on internal:testid=[data-testid="todo-item"s] >> nth=1 >> .edit
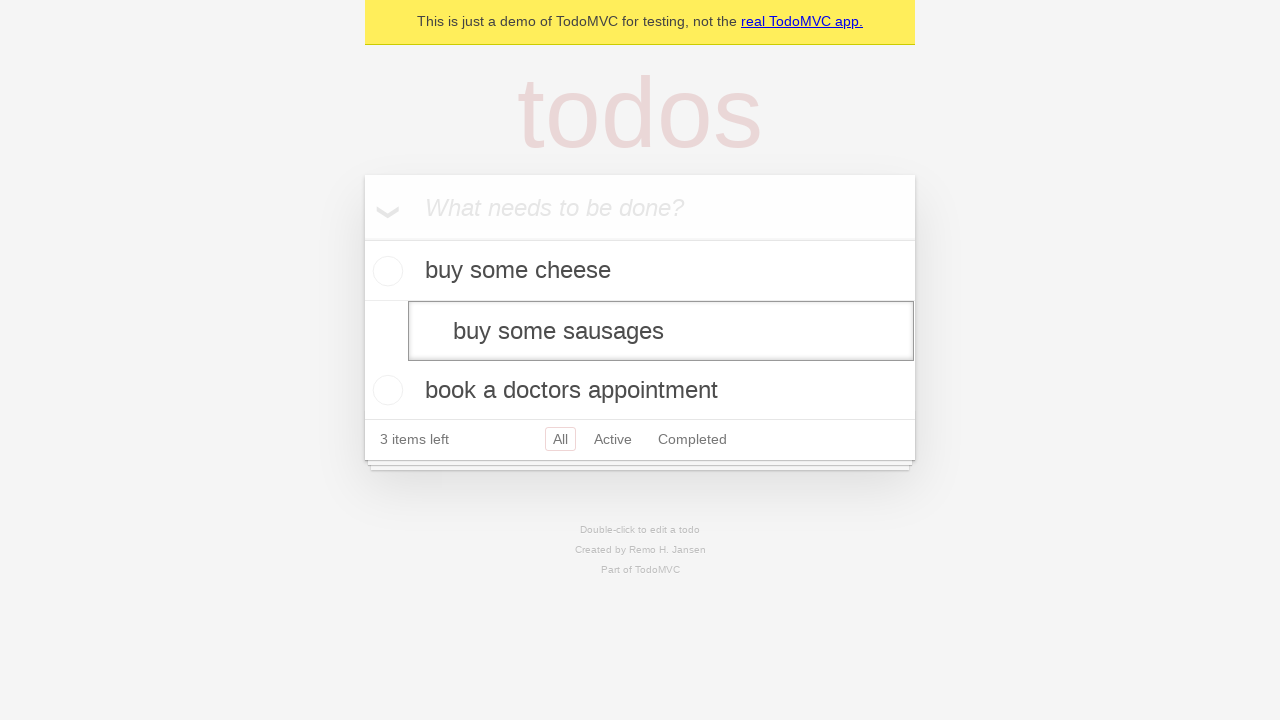

Pressed Enter to confirm edit, text should be trimmed on internal:testid=[data-testid="todo-item"s] >> nth=1 >> .edit
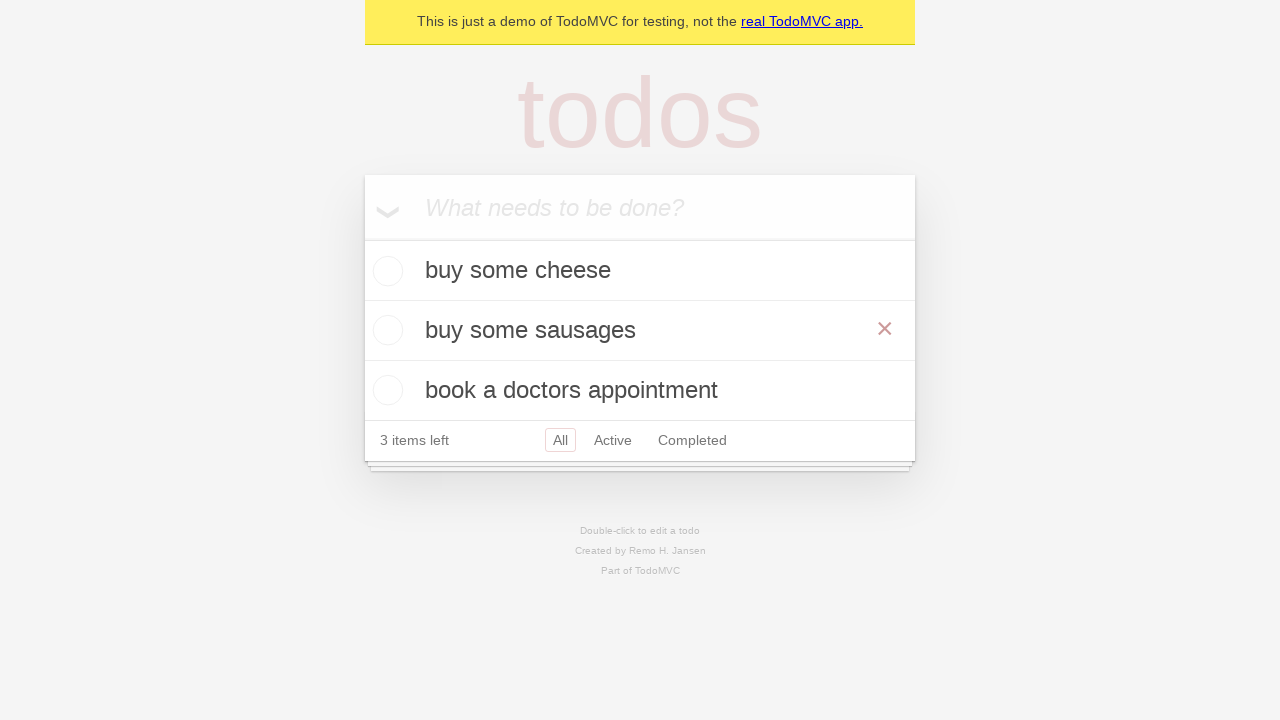

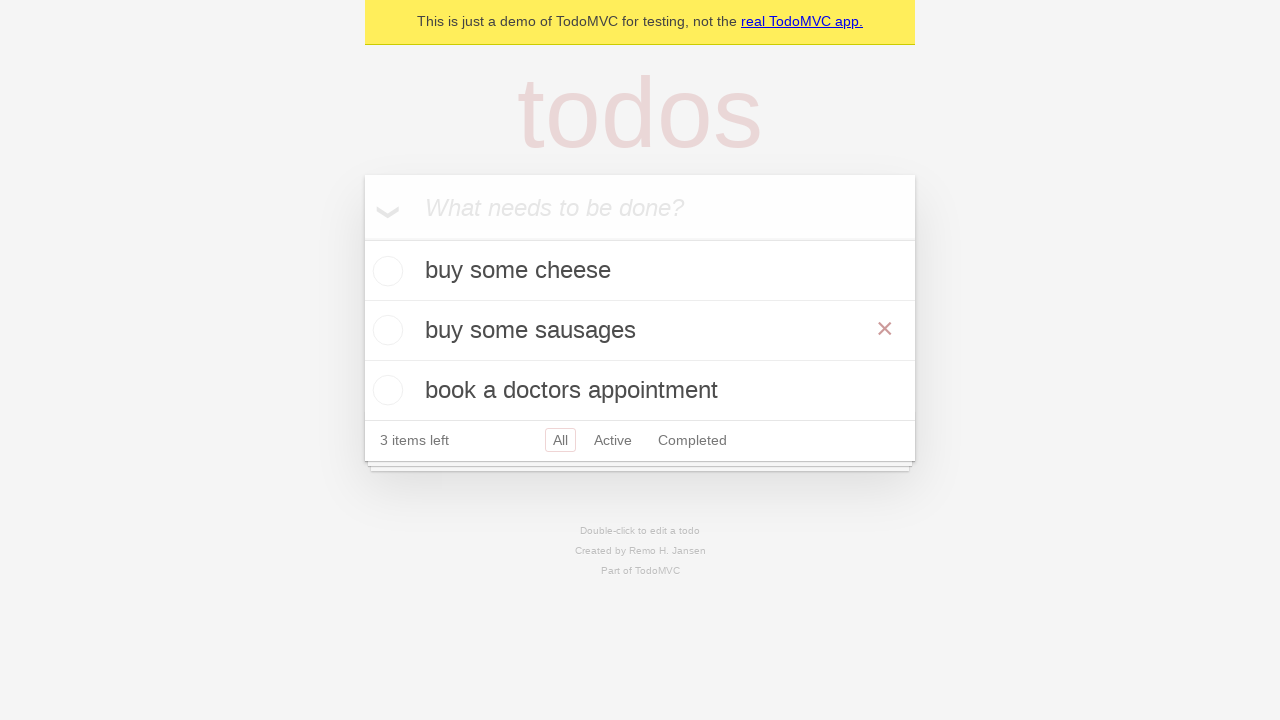